Tests loading a grocery shopping practice website and verifies the brand logo element is present and readable

Starting URL: https://rahulshettyacademy.com/seleniumPractise/#/

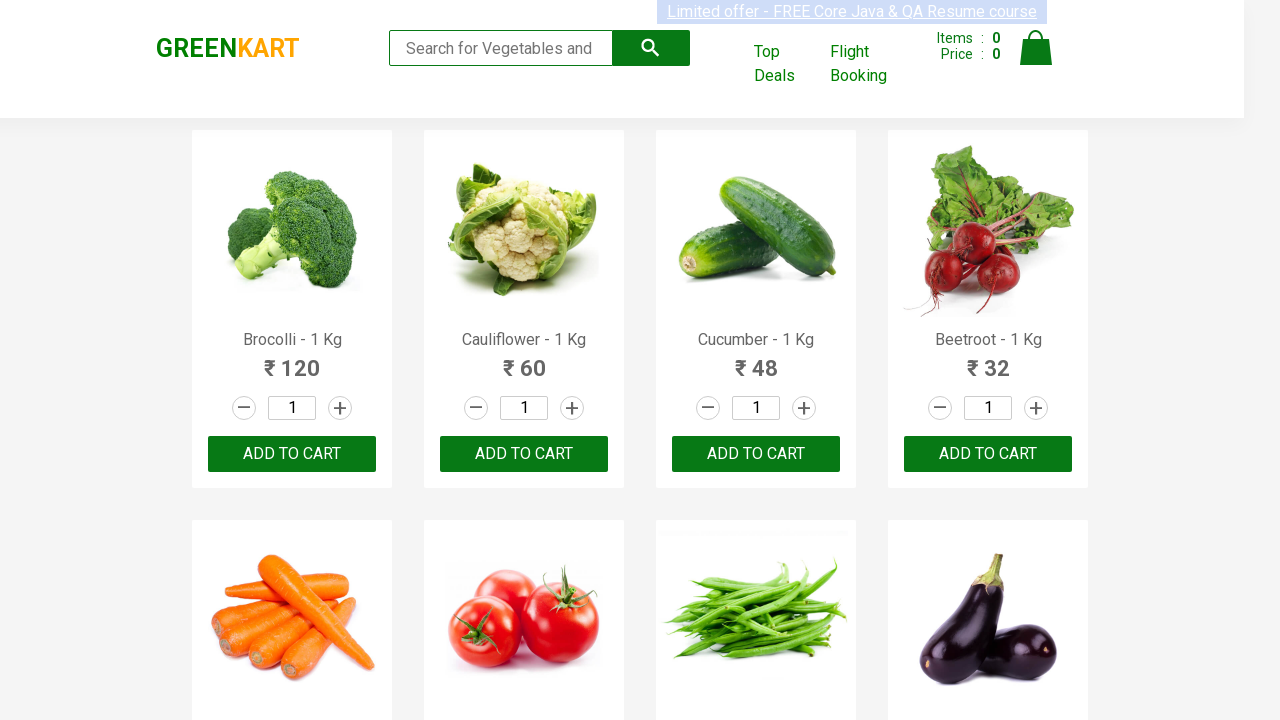

Navigated to grocery shopping practice website
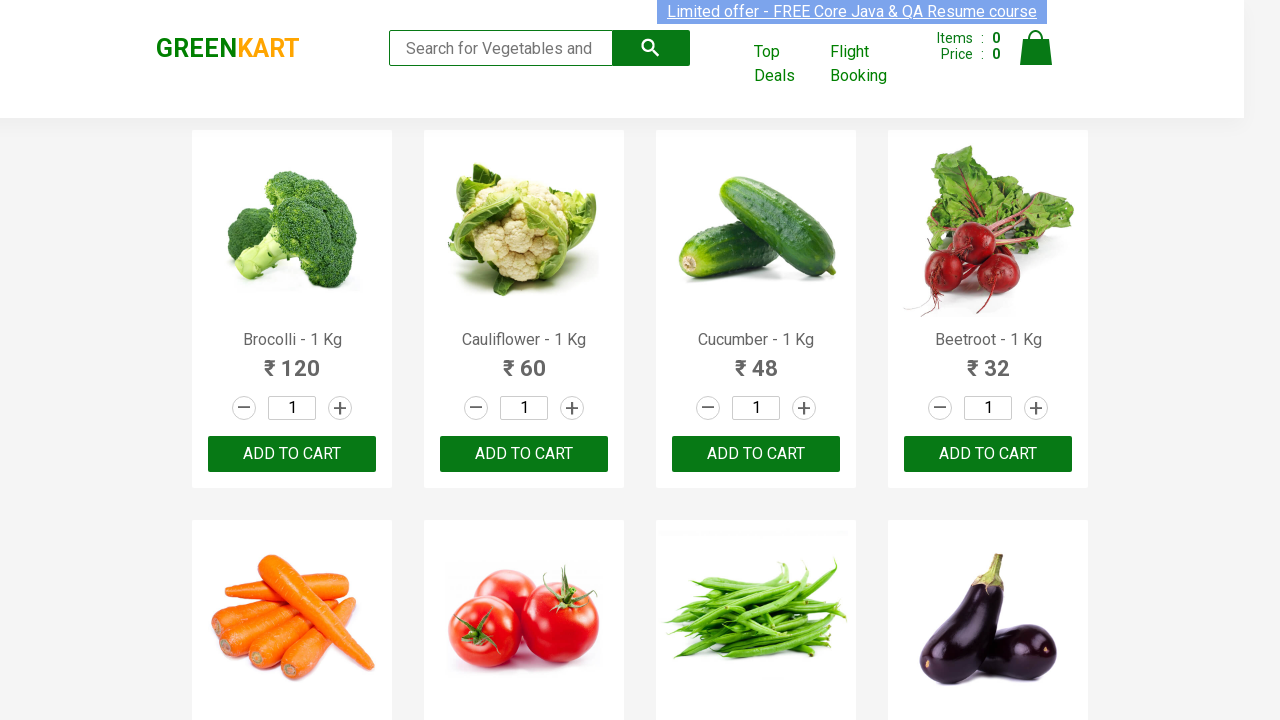

Brand logo element loaded and is visible
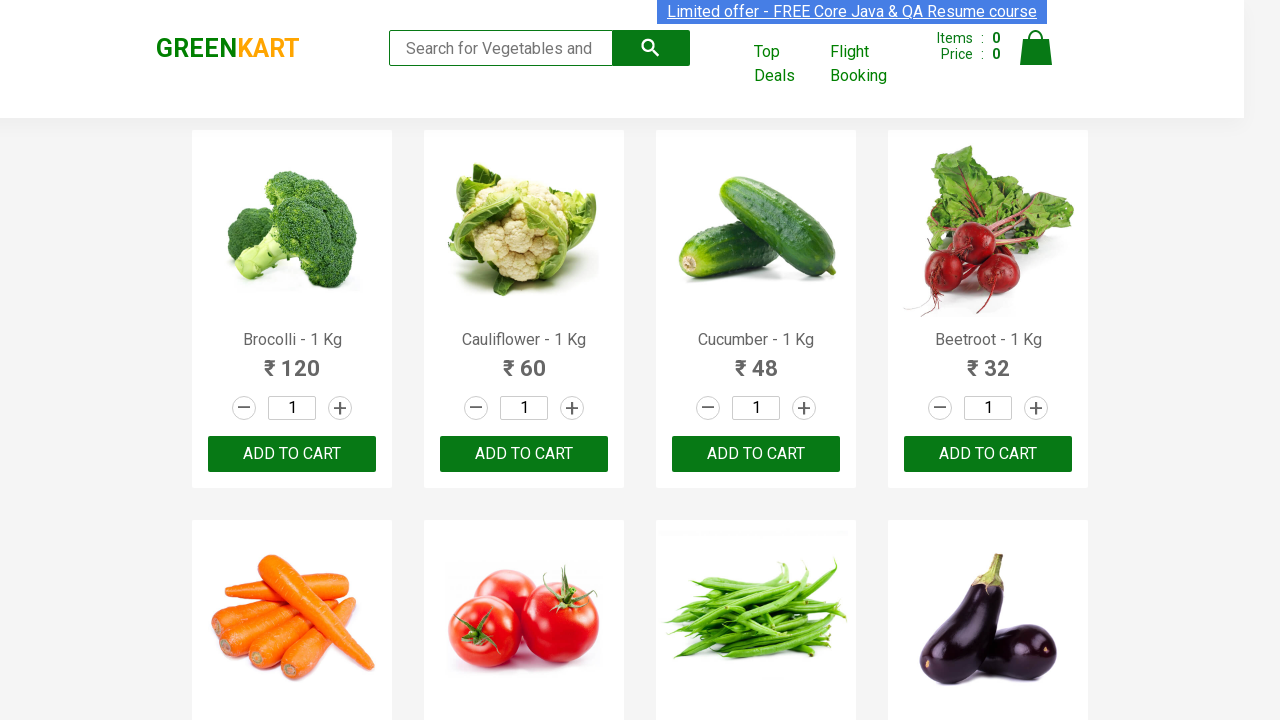

Located brand logo element
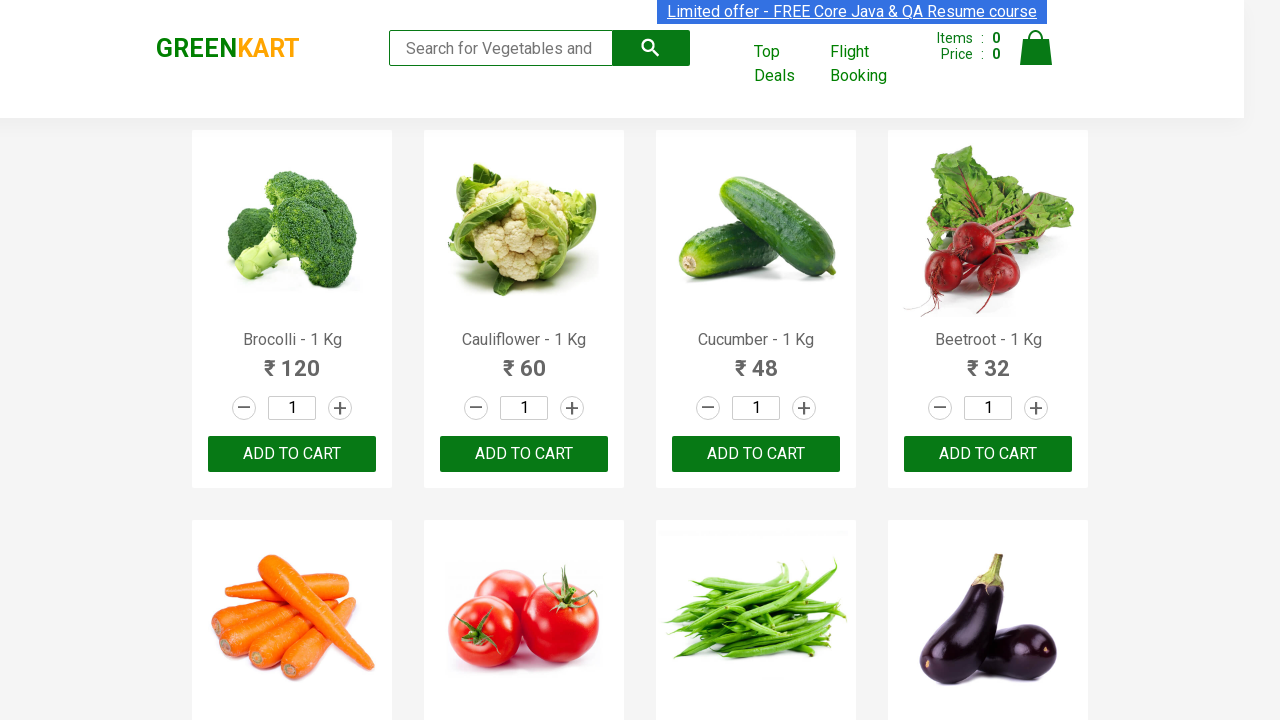

Retrieved brand text: GREENKART
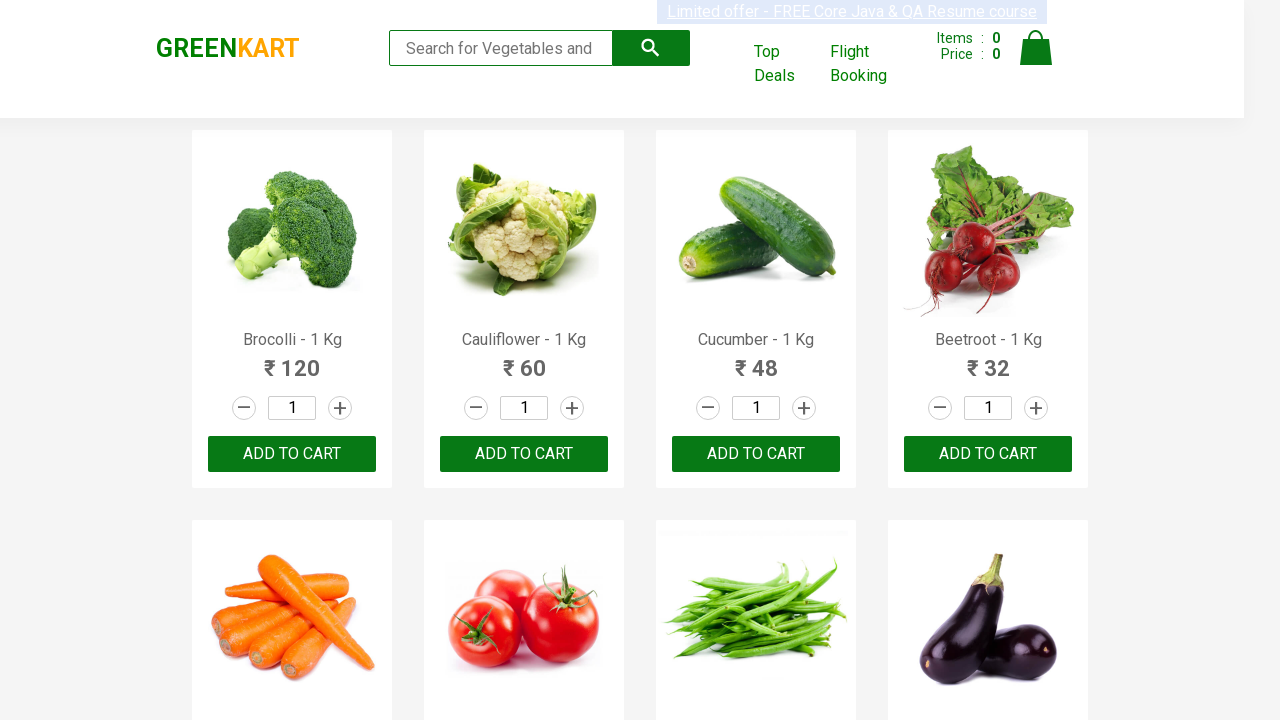

Brand logo text is present and readable
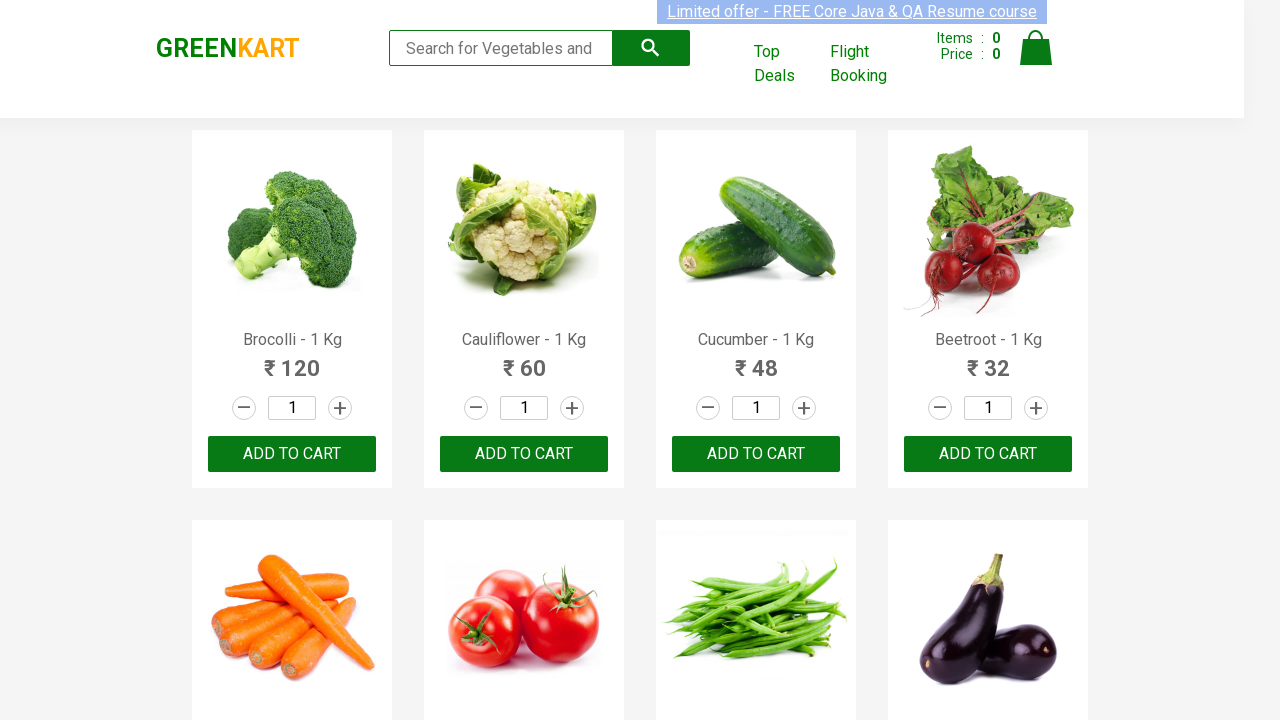

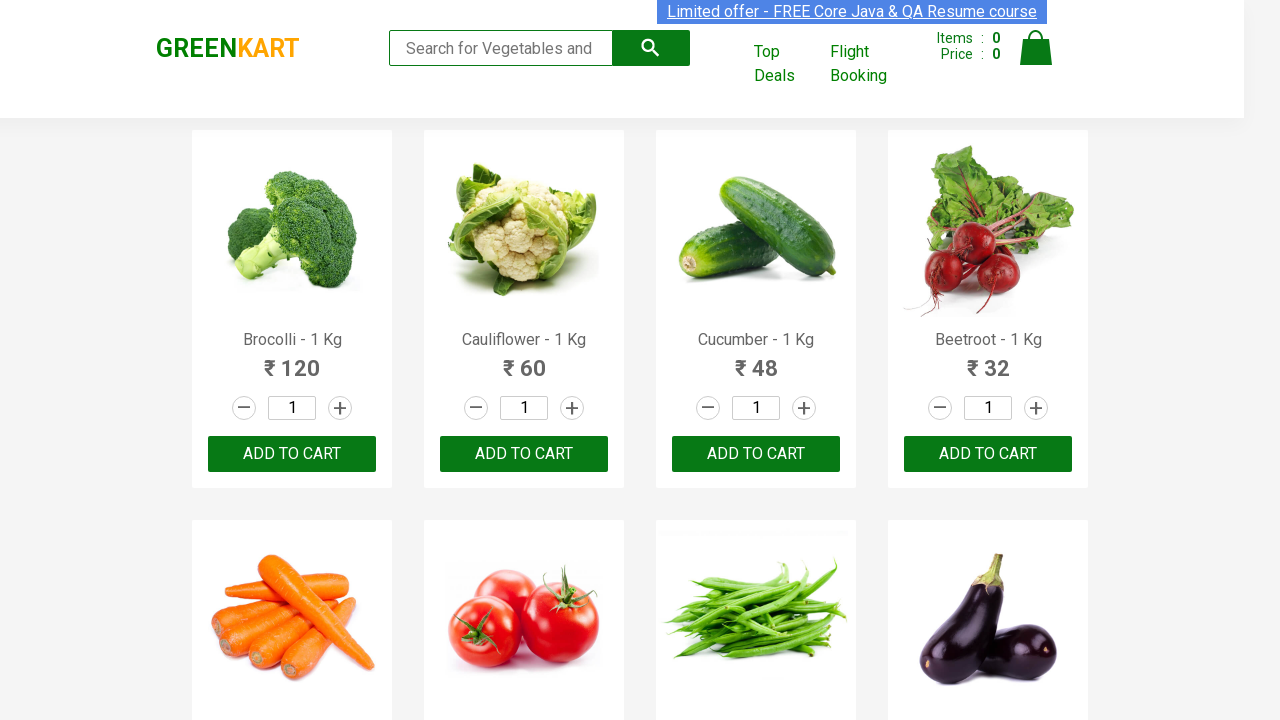